Tests that edits are cancelled when pressing Escape key

Starting URL: https://demo.playwright.dev/todomvc

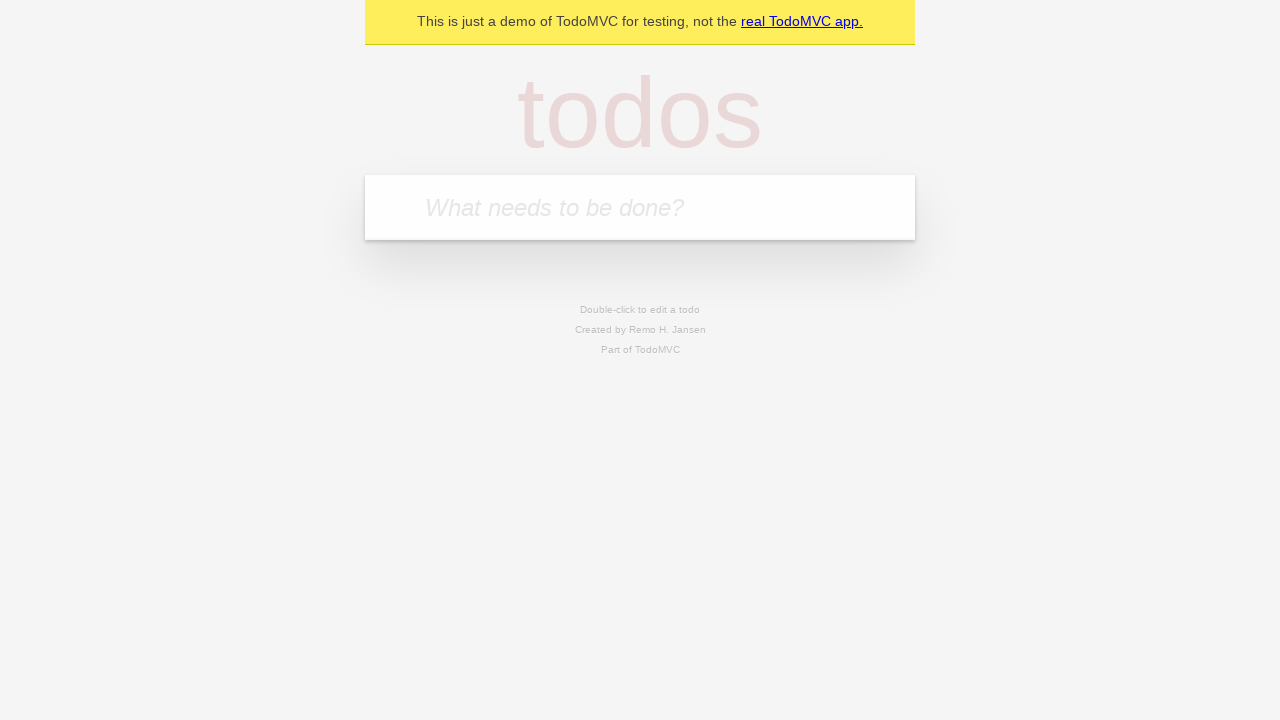

Filled new todo field with 'buy some cheese' on internal:attr=[placeholder="What needs to be done?"i]
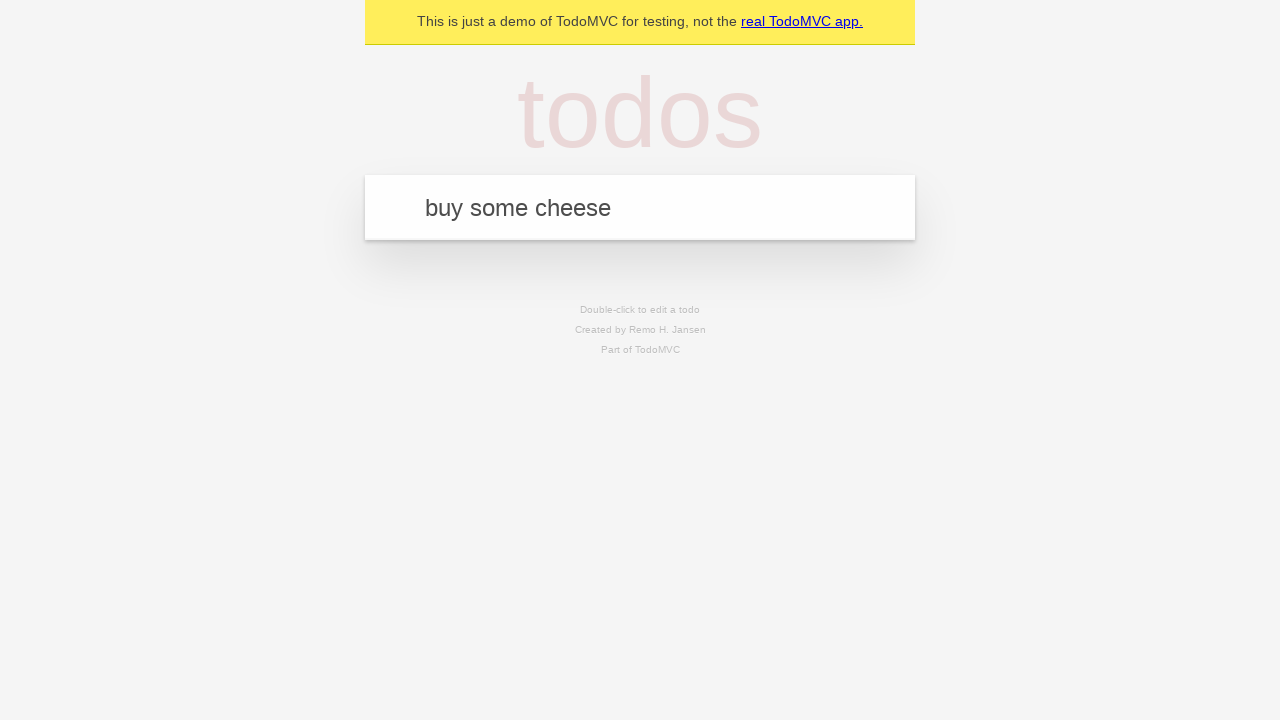

Pressed Enter to create todo 'buy some cheese' on internal:attr=[placeholder="What needs to be done?"i]
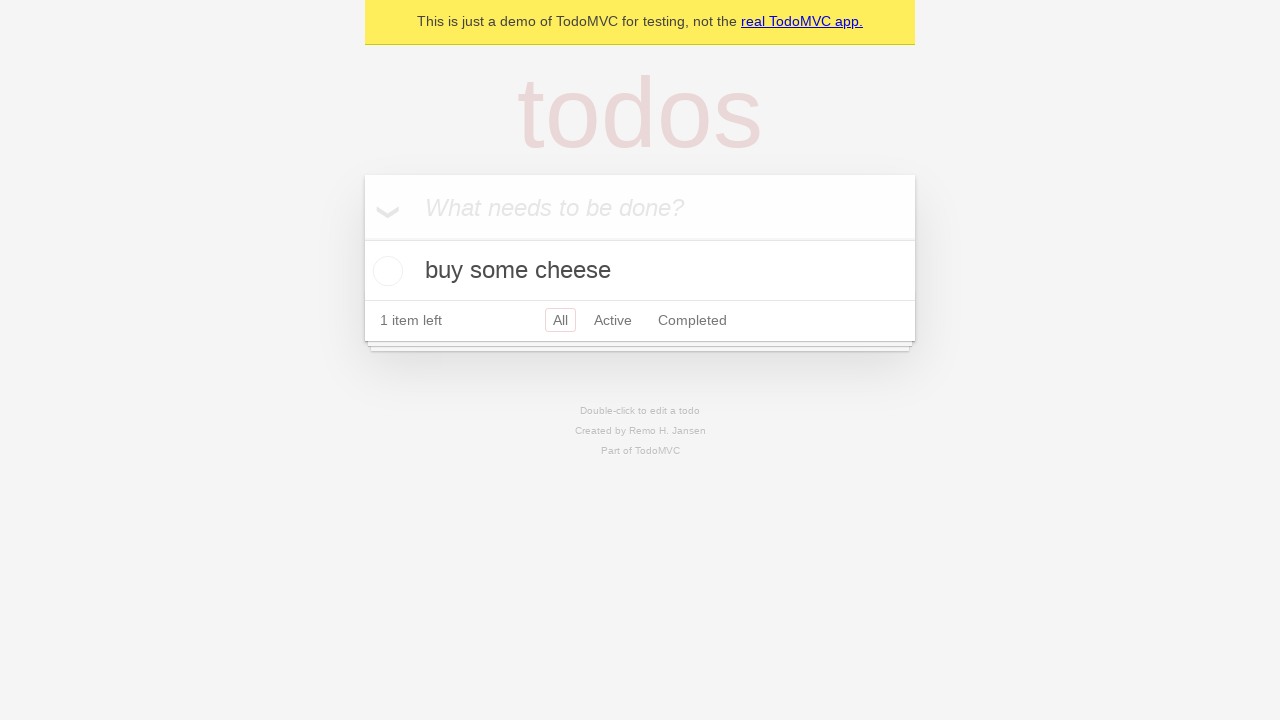

Filled new todo field with 'feed the cat' on internal:attr=[placeholder="What needs to be done?"i]
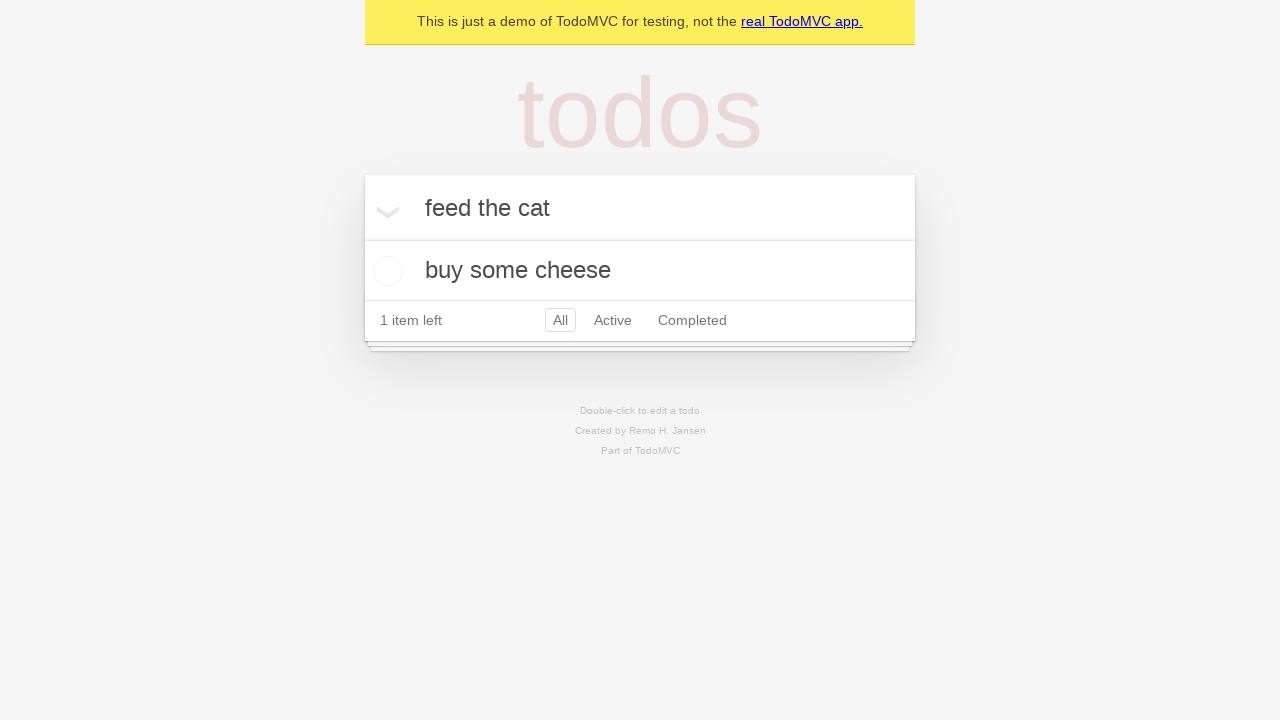

Pressed Enter to create todo 'feed the cat' on internal:attr=[placeholder="What needs to be done?"i]
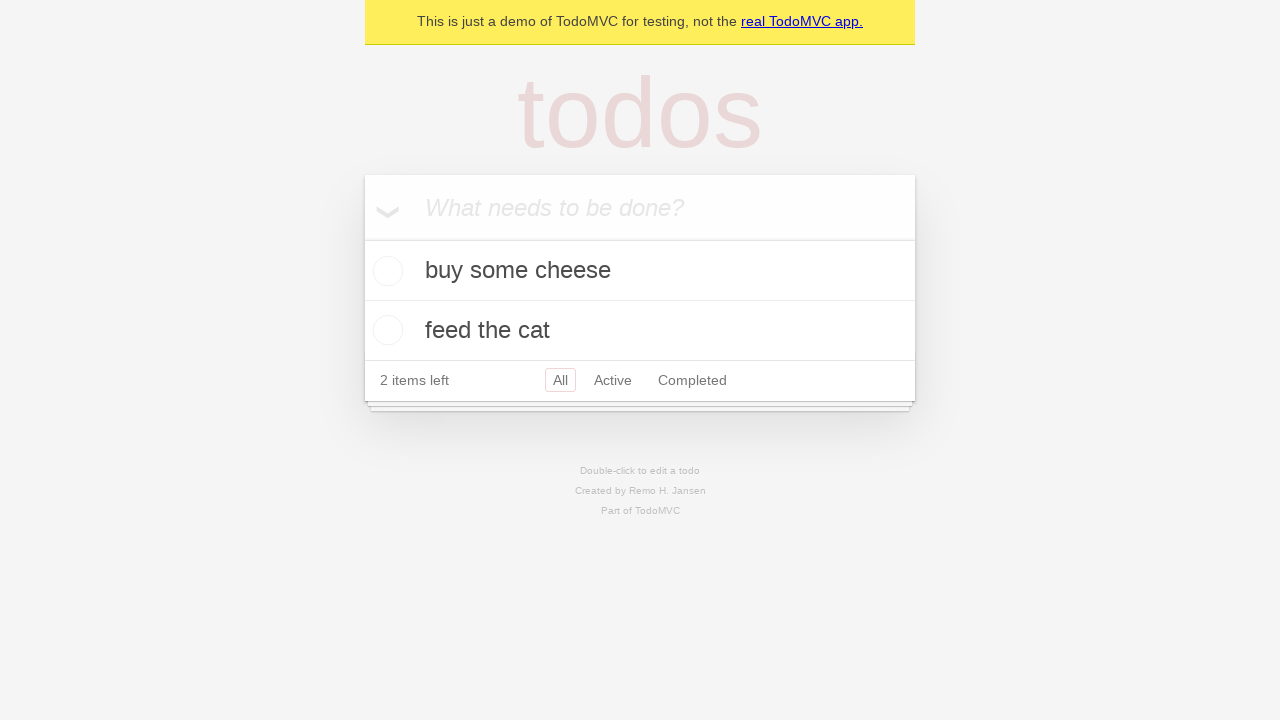

Filled new todo field with 'book a doctors appointment' on internal:attr=[placeholder="What needs to be done?"i]
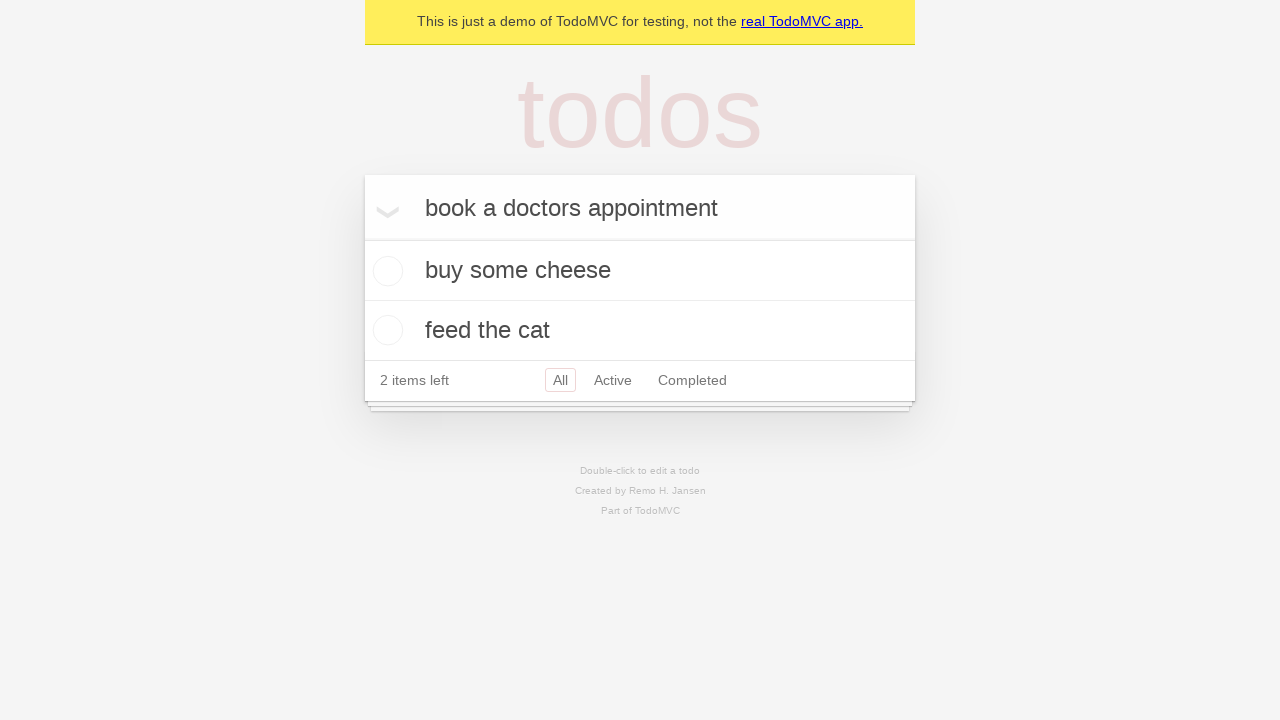

Pressed Enter to create todo 'book a doctors appointment' on internal:attr=[placeholder="What needs to be done?"i]
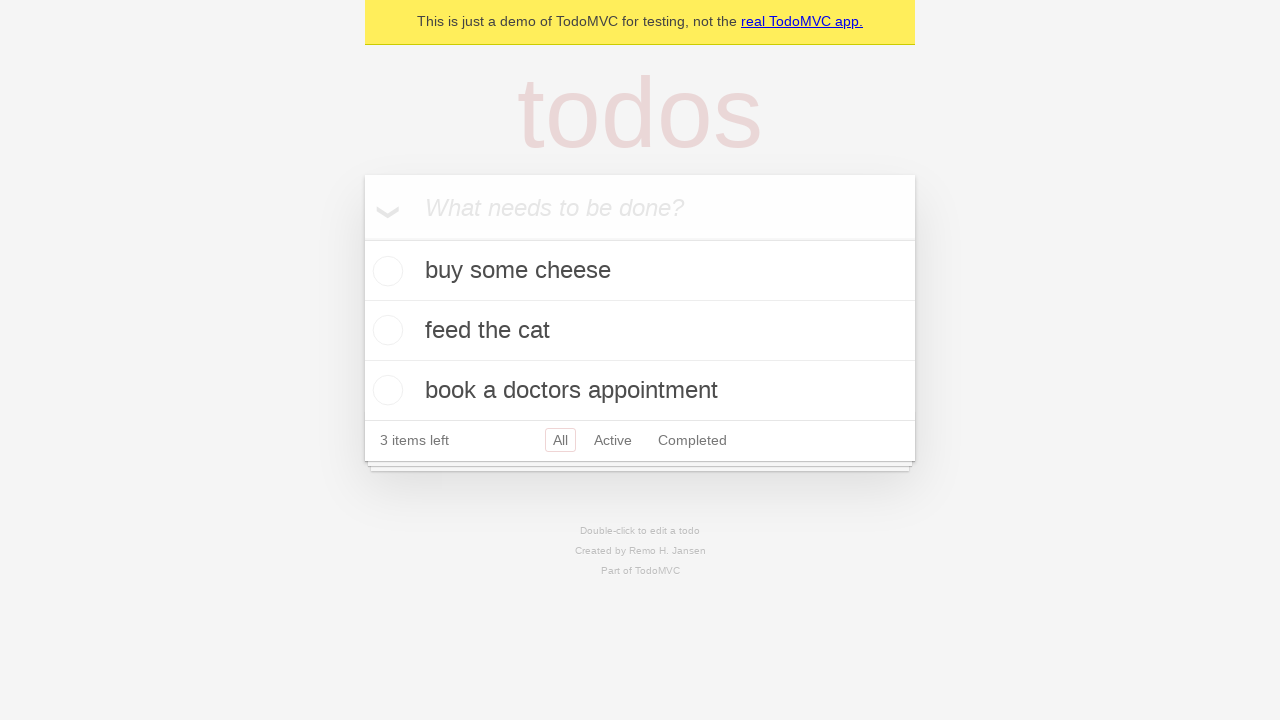

Waited for all 3 todo items to load
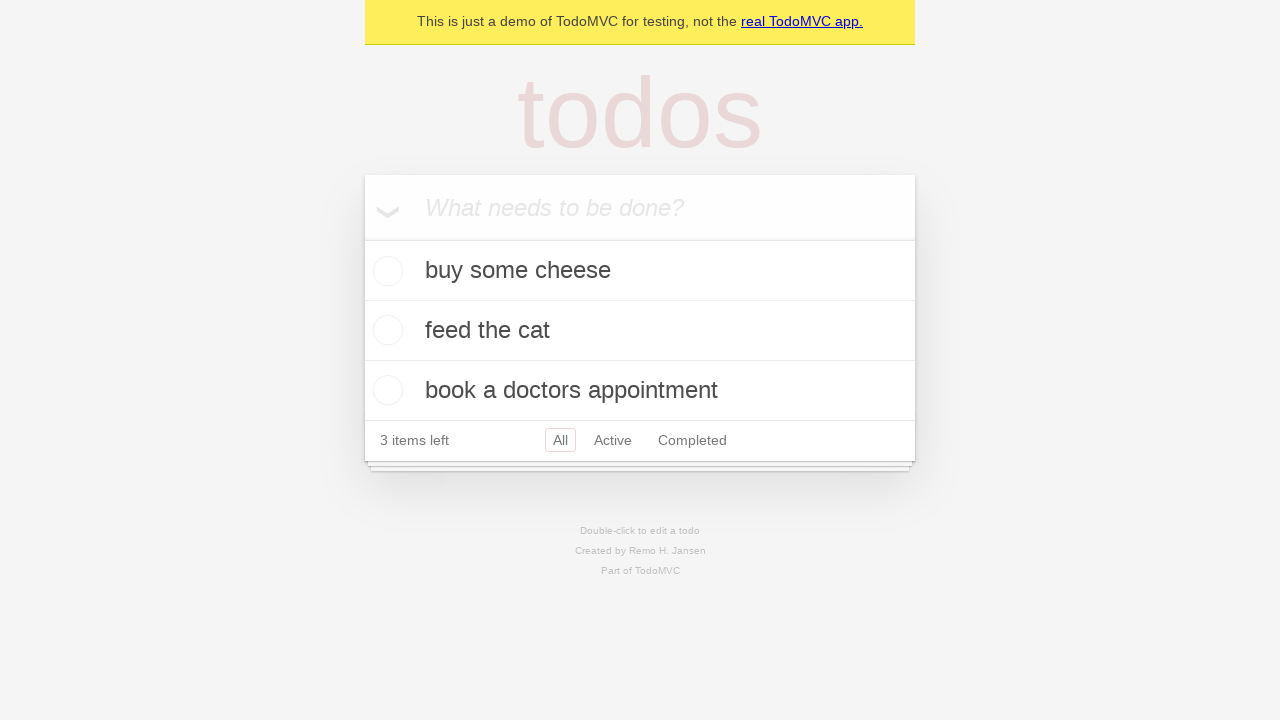

Double-clicked on second todo item to enter edit mode at (640, 331) on internal:testid=[data-testid="todo-item"s] >> nth=1
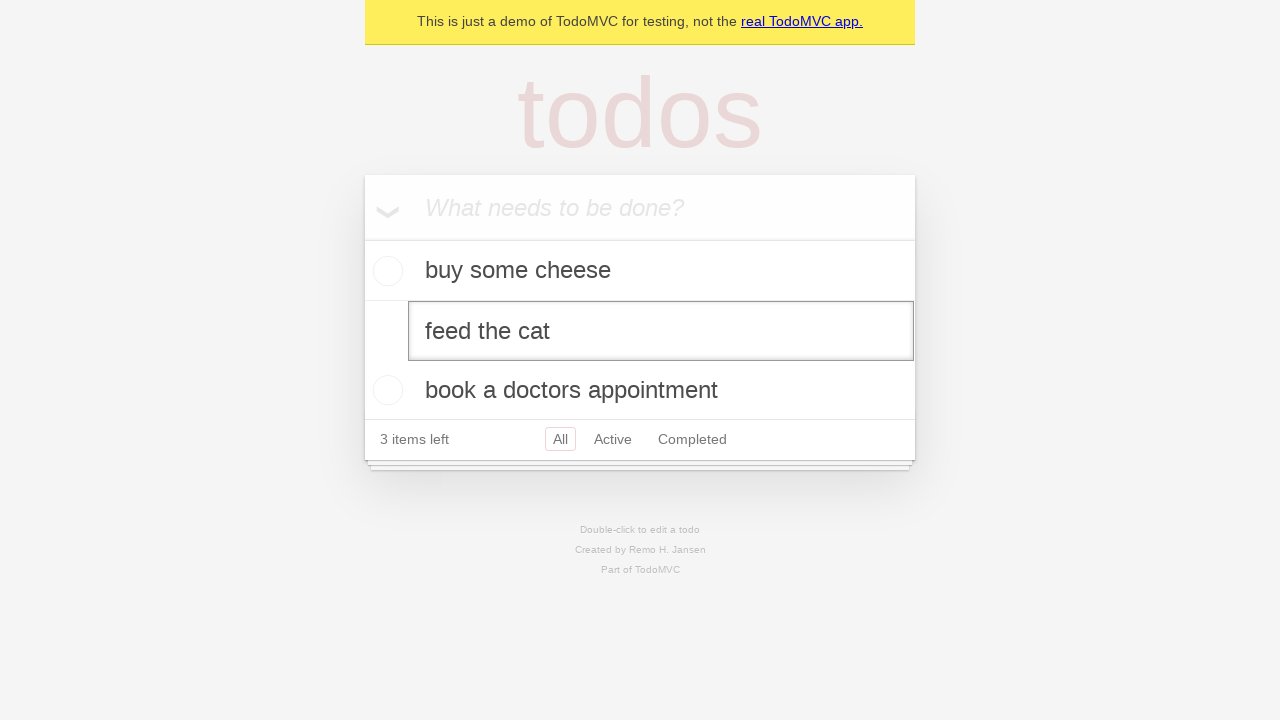

Filled edit field with 'buy some sausages' on internal:testid=[data-testid="todo-item"s] >> nth=1 >> internal:role=textbox[nam
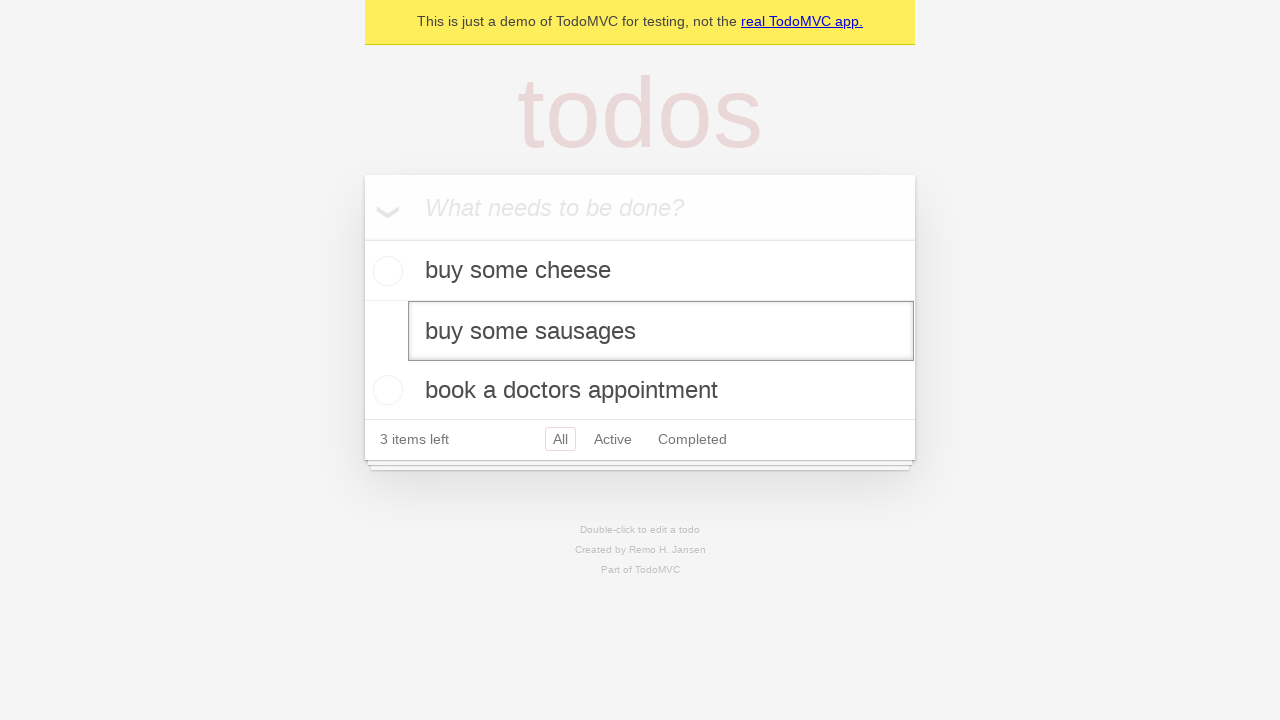

Pressed Escape key to cancel the edit on internal:testid=[data-testid="todo-item"s] >> nth=1 >> internal:role=textbox[nam
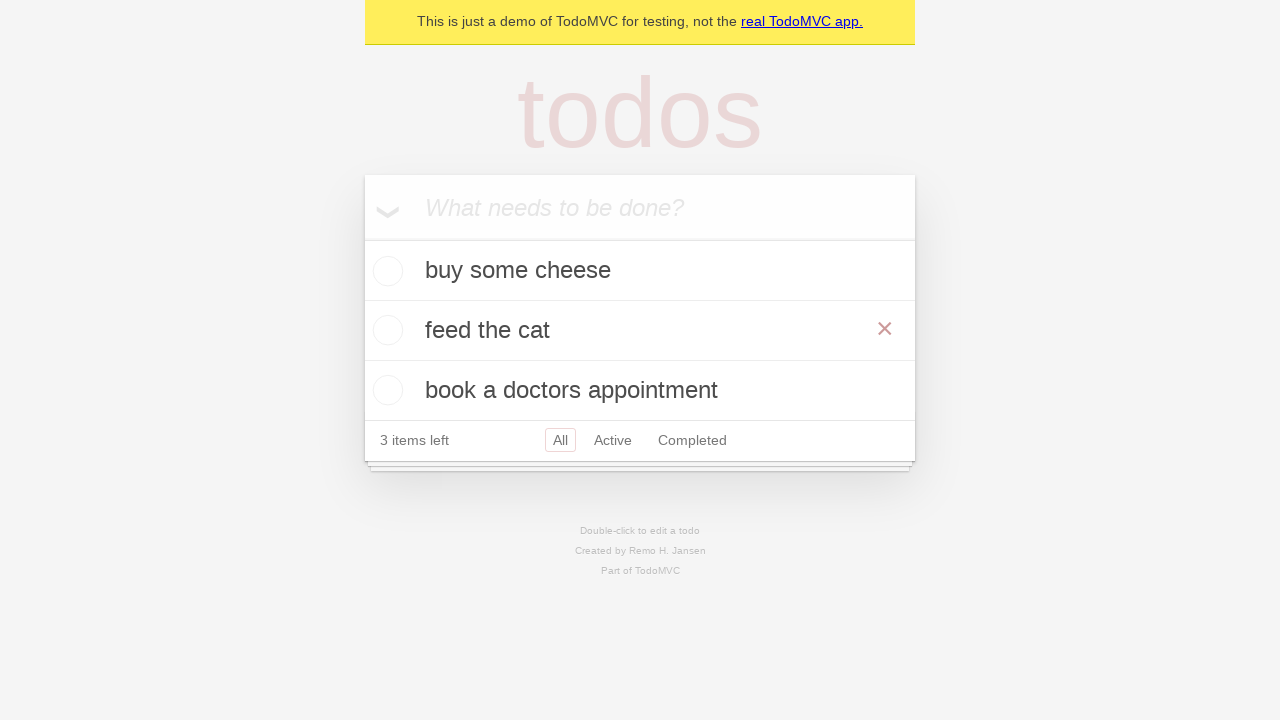

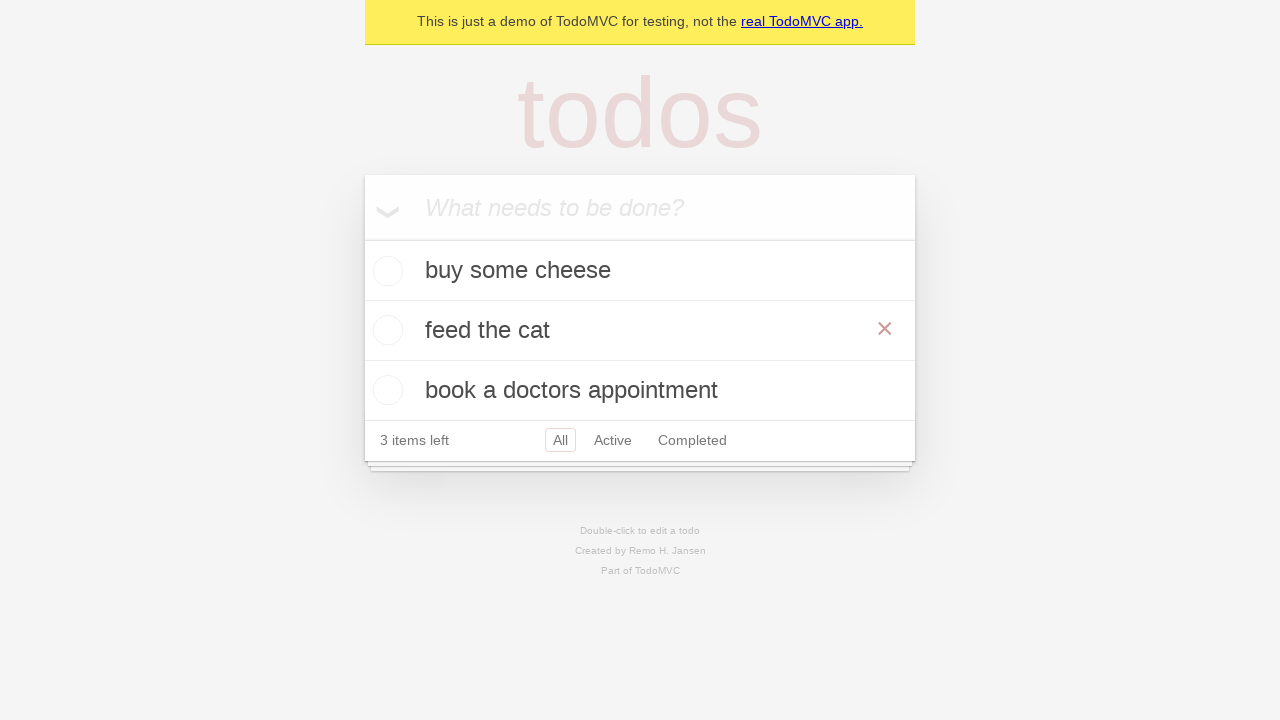